Tests a registration form by filling all required input fields in the first block with text, submitting the form, and verifying that a success message is displayed.

Starting URL: http://suninjuly.github.io/registration1.html

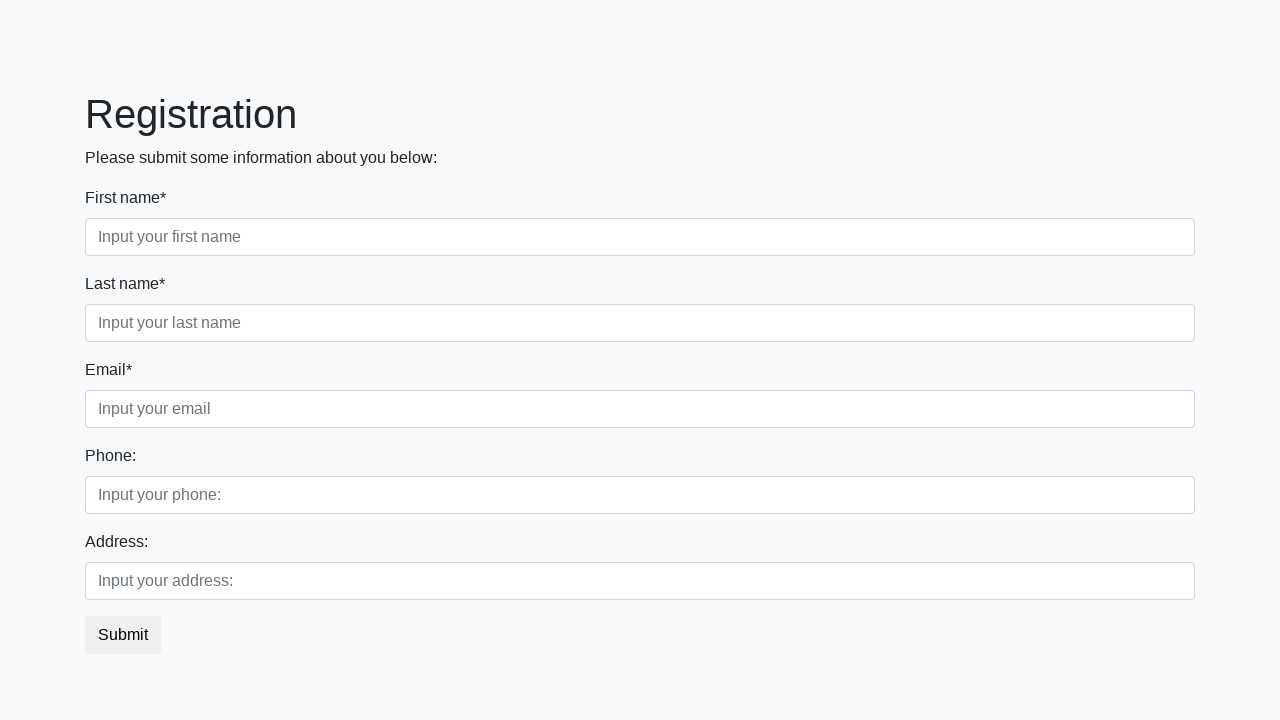

Located all input fields in the first_block section
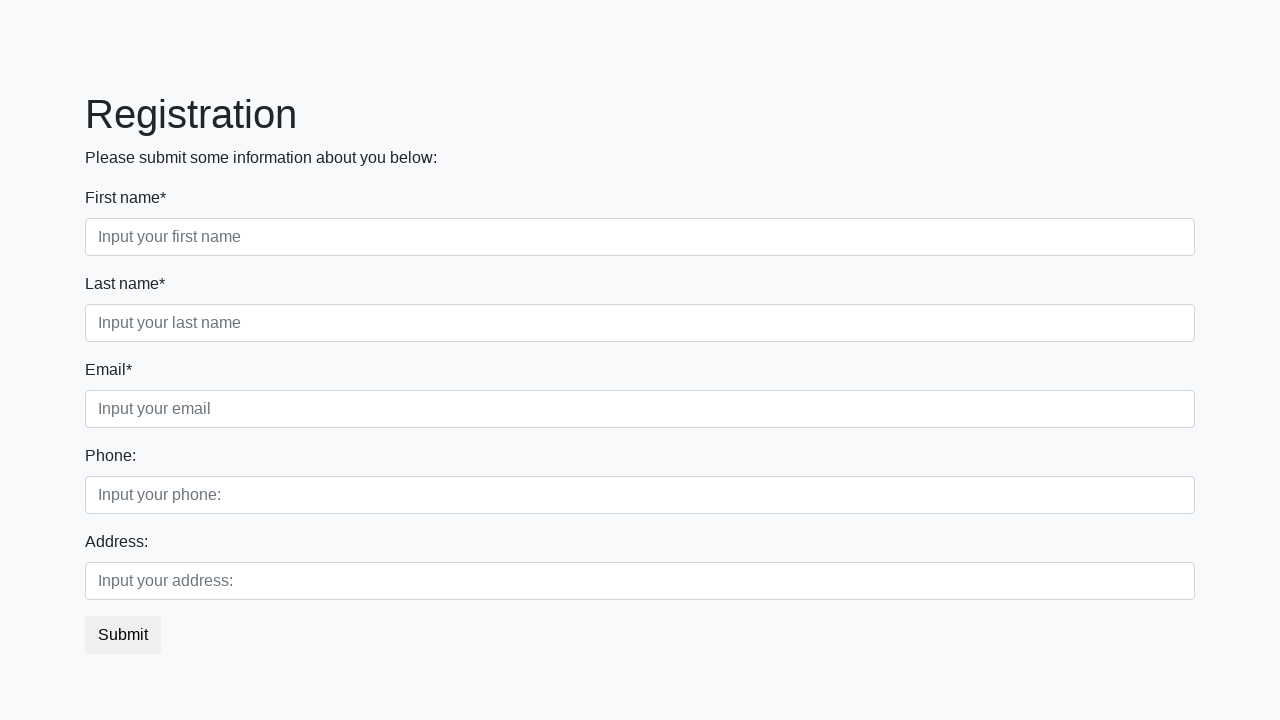

Filled input field 1 with 'TestData' on .first_block input >> nth=0
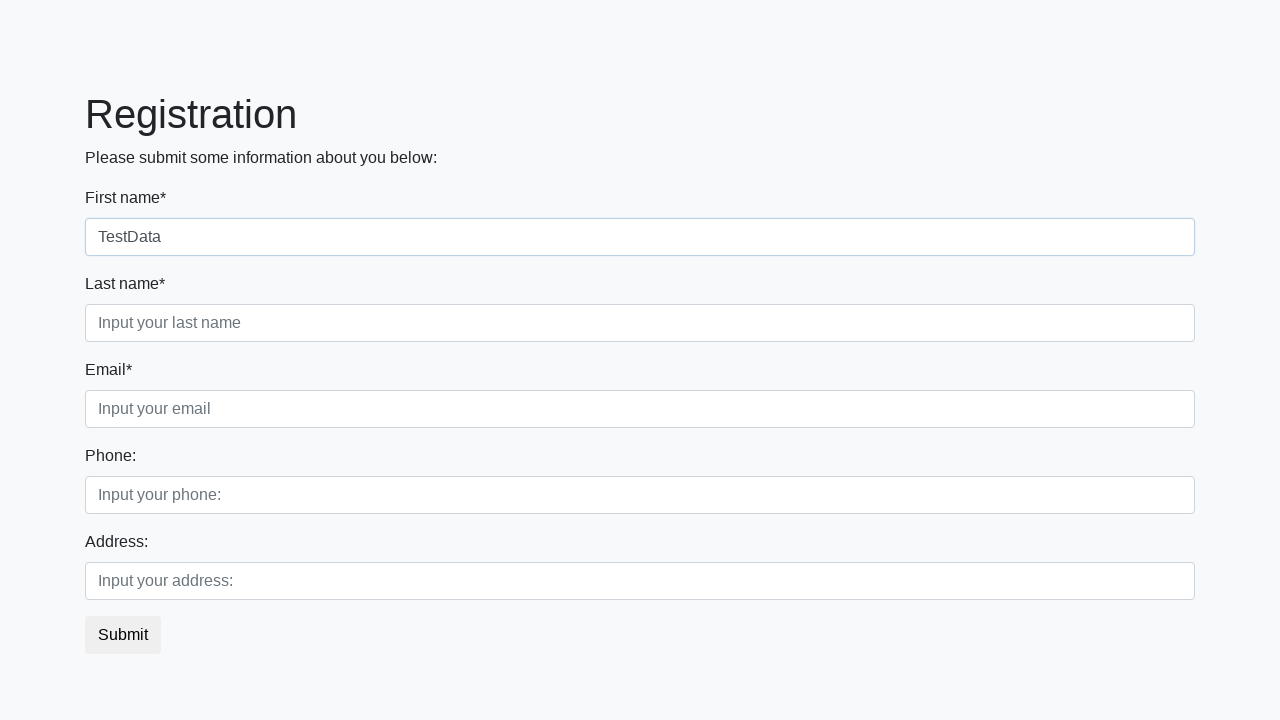

Filled input field 2 with 'TestData' on .first_block input >> nth=1
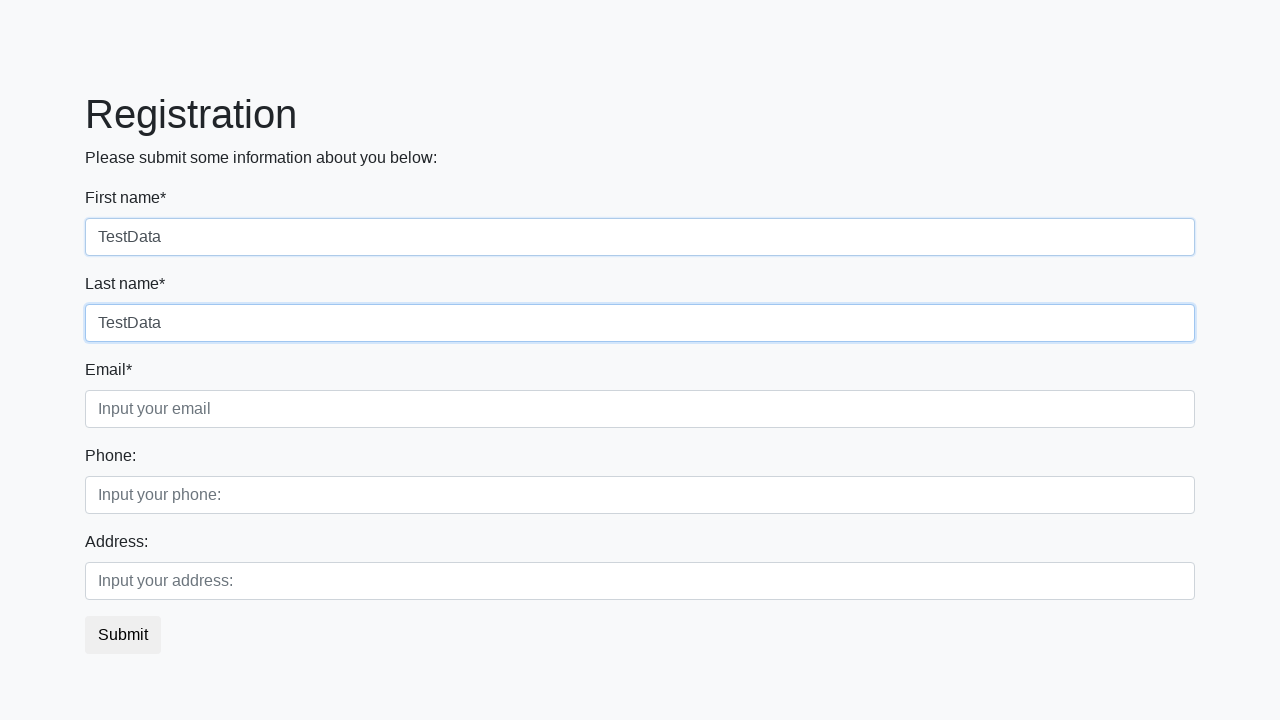

Filled input field 3 with 'TestData' on .first_block input >> nth=2
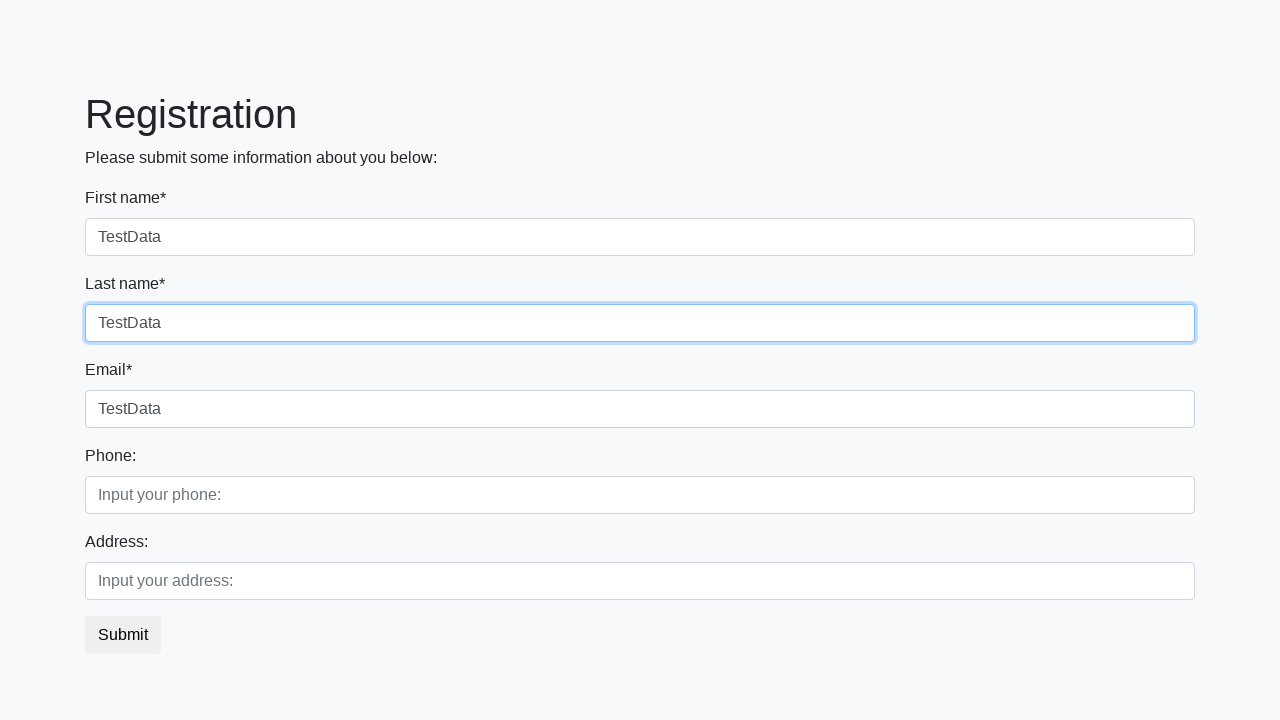

Clicked the submit button at (123, 635) on button.btn
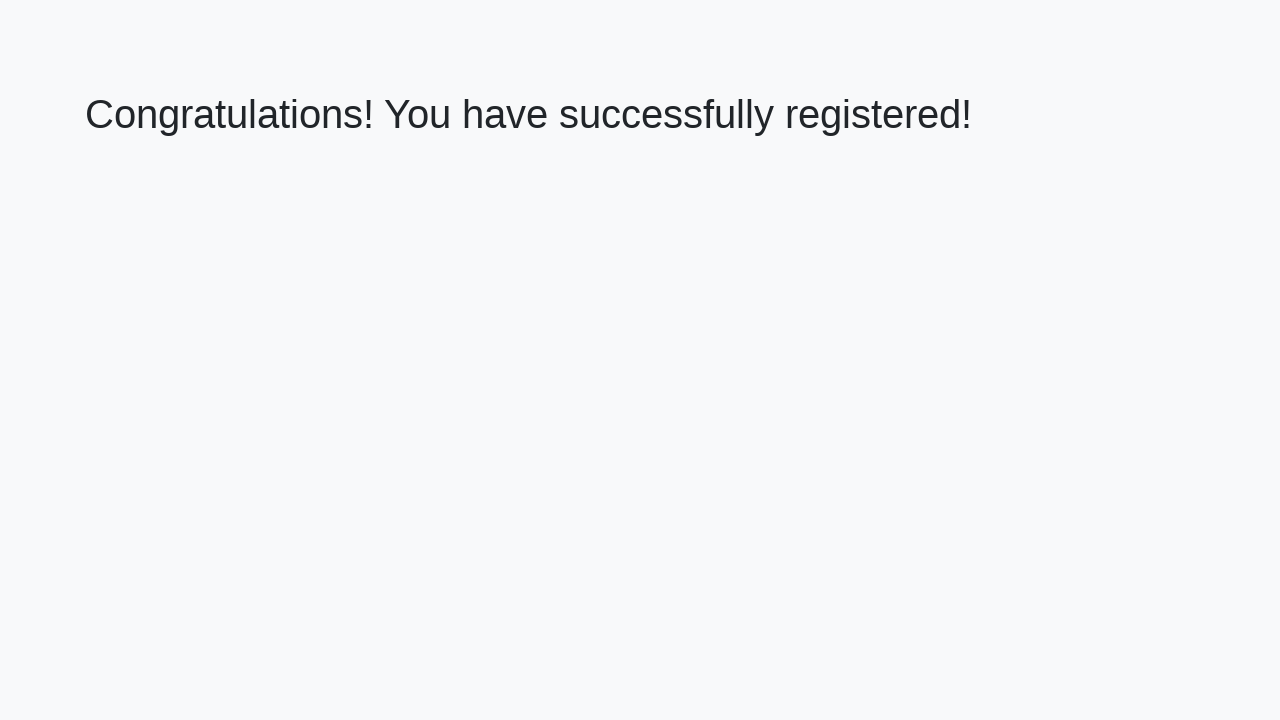

Success message heading loaded
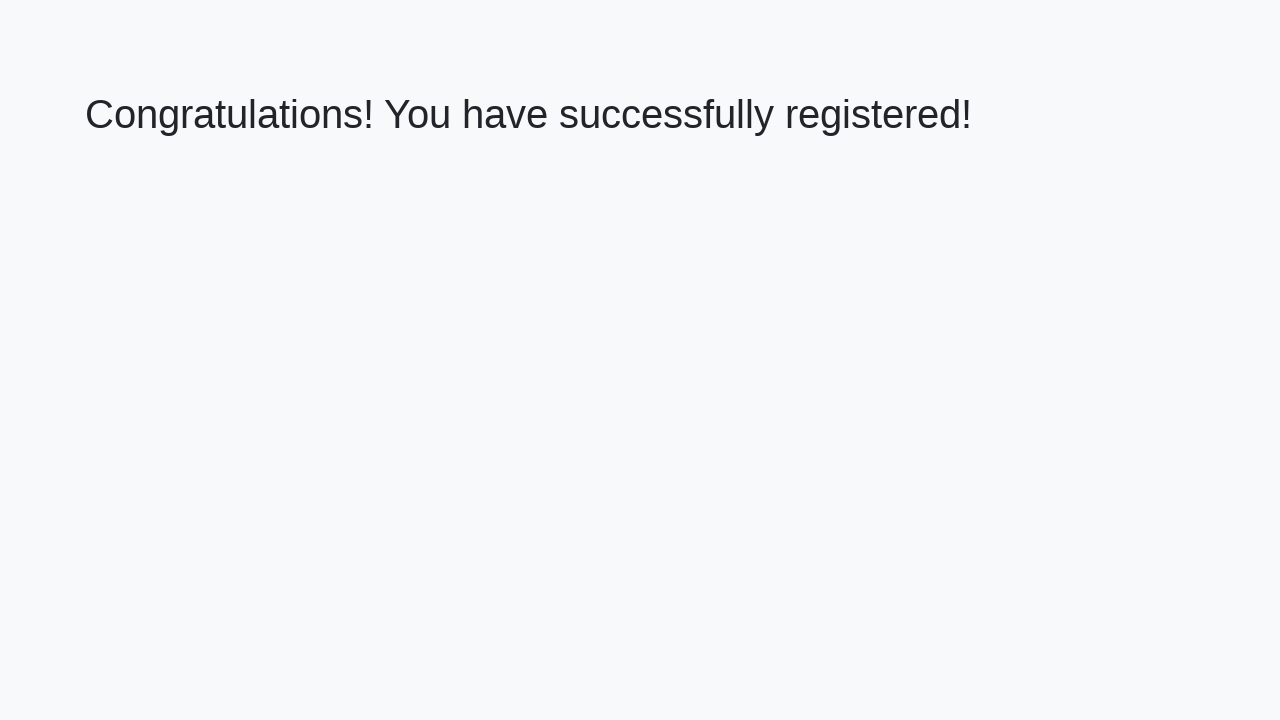

Retrieved success message text: 'Congratulations! You have successfully registered!'
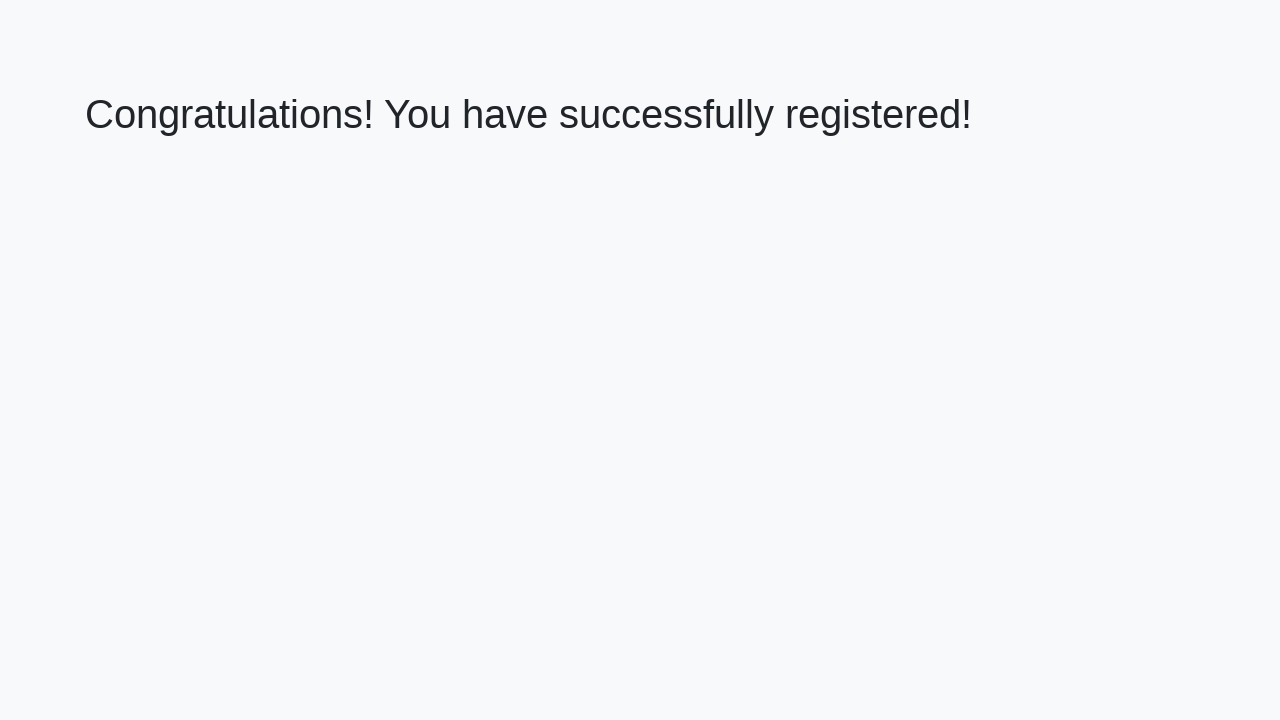

Verified success message matches expected text
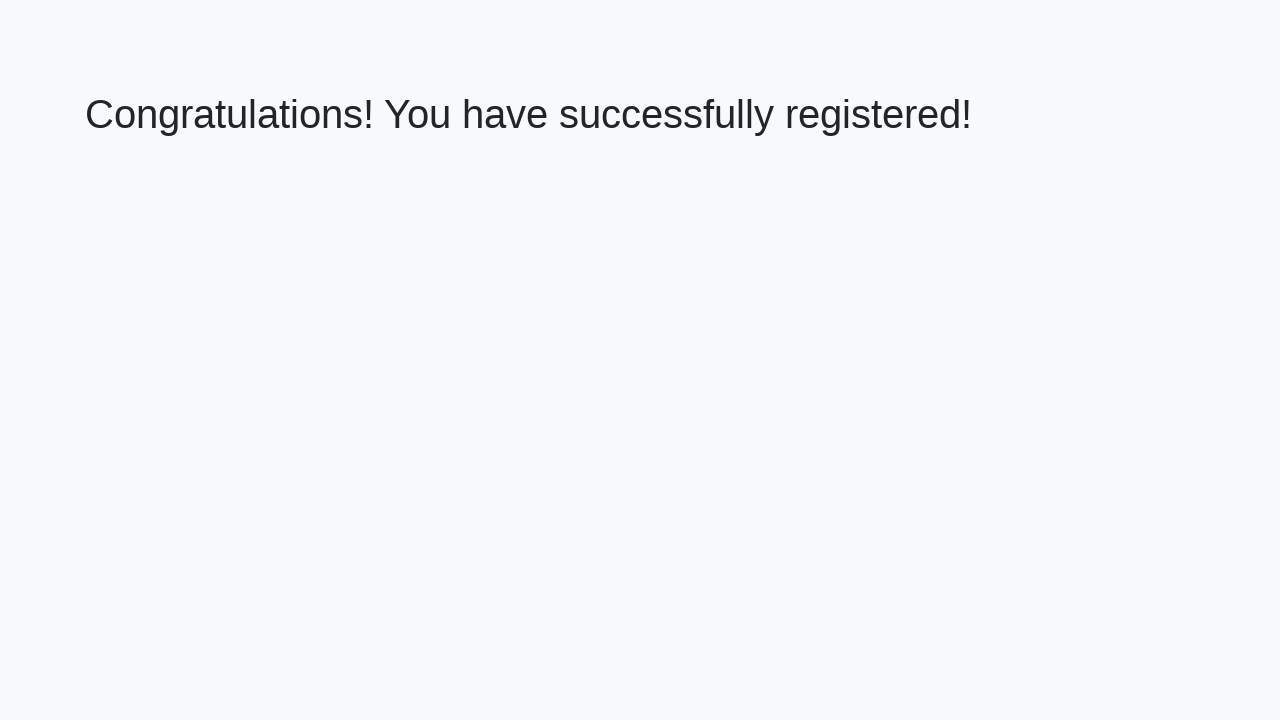

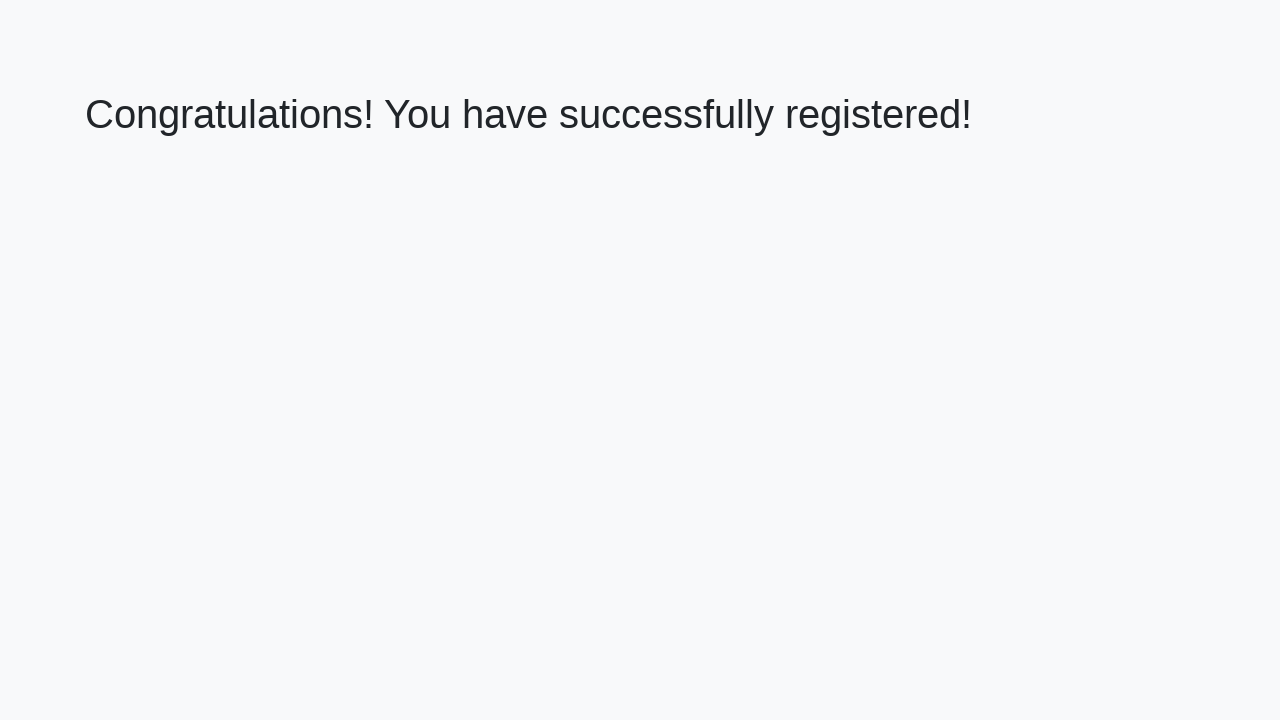